Tests the text box form by filling in full name, email, current address, and permanent address fields, then submitting the form.

Starting URL: https://demoqa.com/text-box

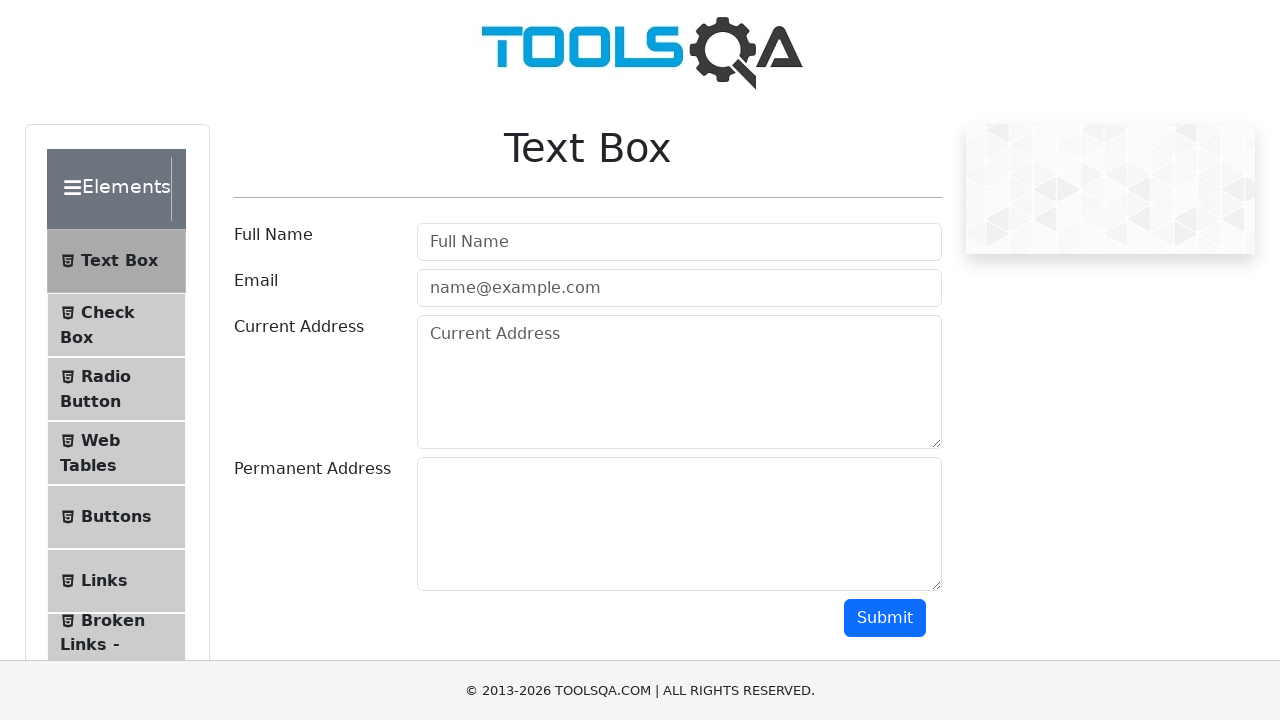

Filled full name field with 'Thamarai Selvan' on #userName
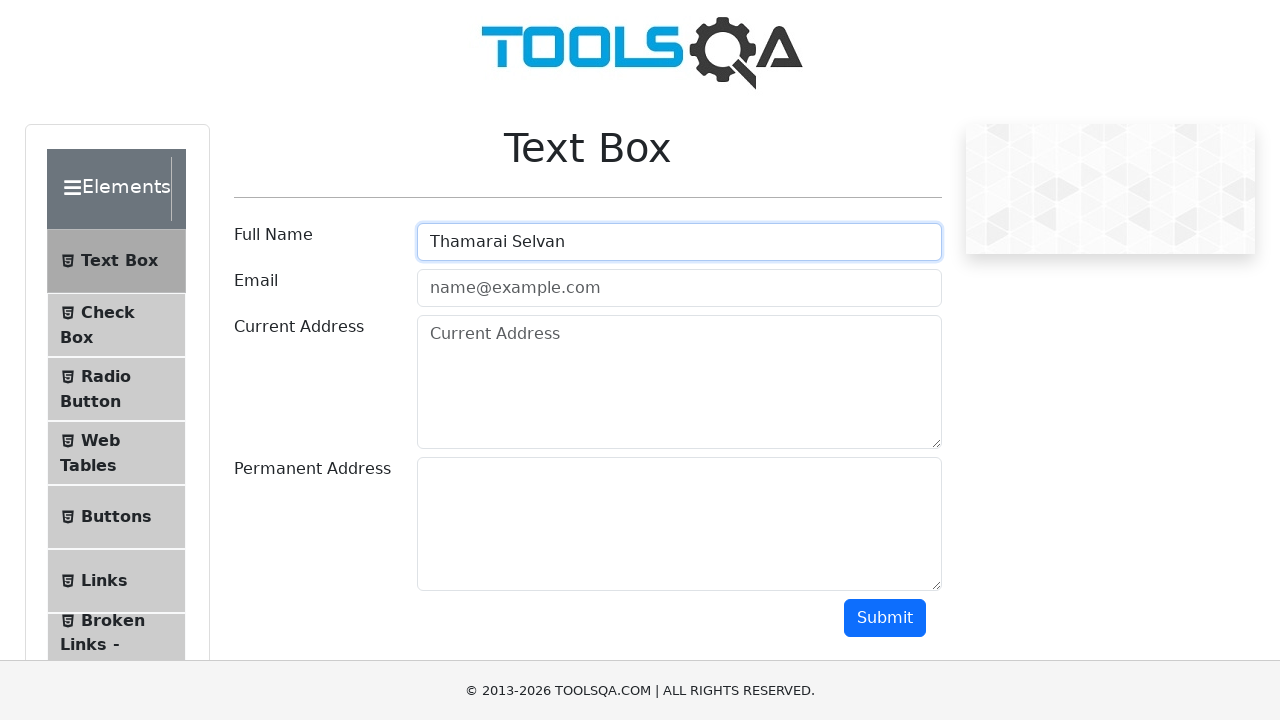

Filled email field with 'ktselvan4029@gmail.com' on #userEmail
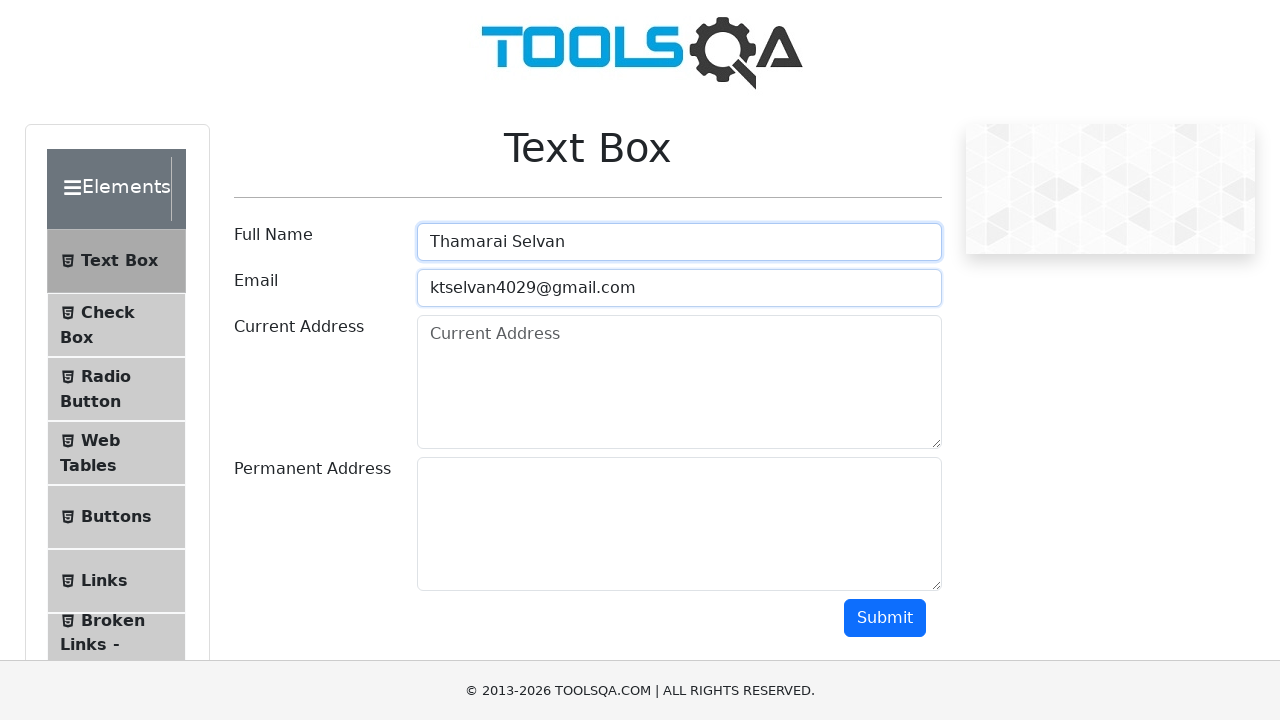

Filled current address field with 'ABC' on #currentAddress
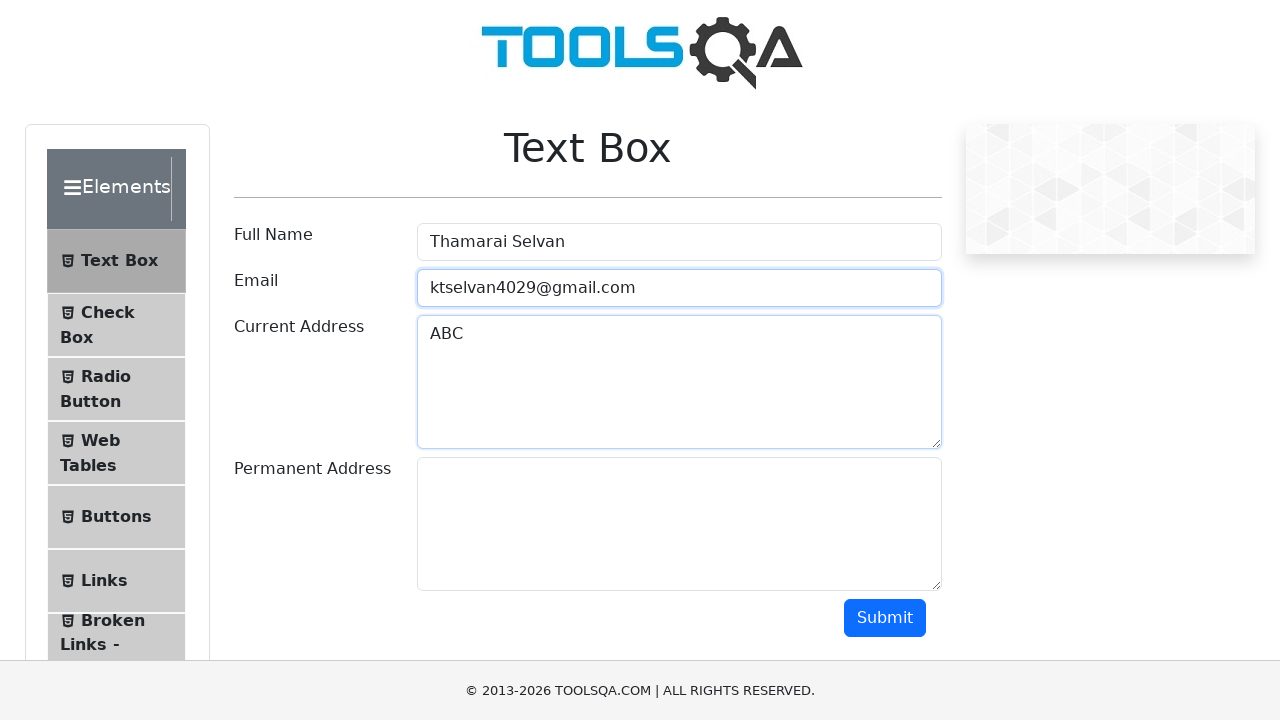

Filled permanent address field with 'ABC' on #permanentAddress
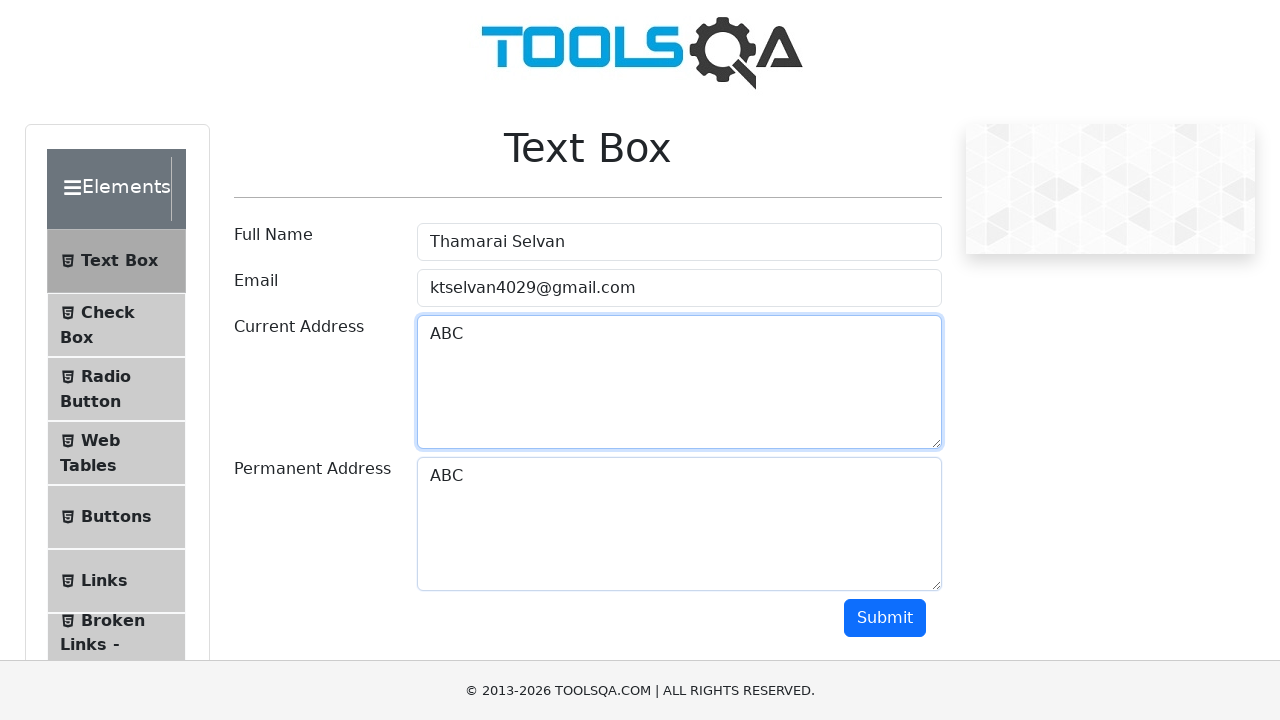

Clicked submit button to submit the form at (885, 618) on #submit
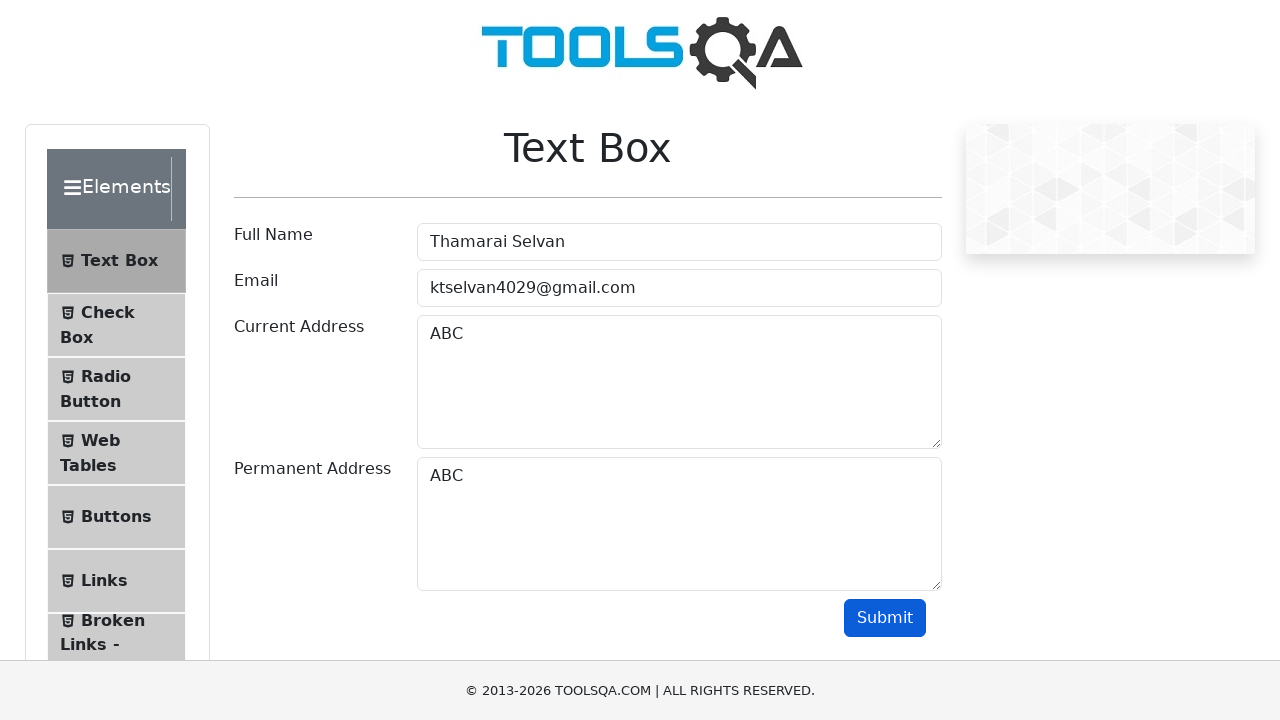

Form output appeared on the page
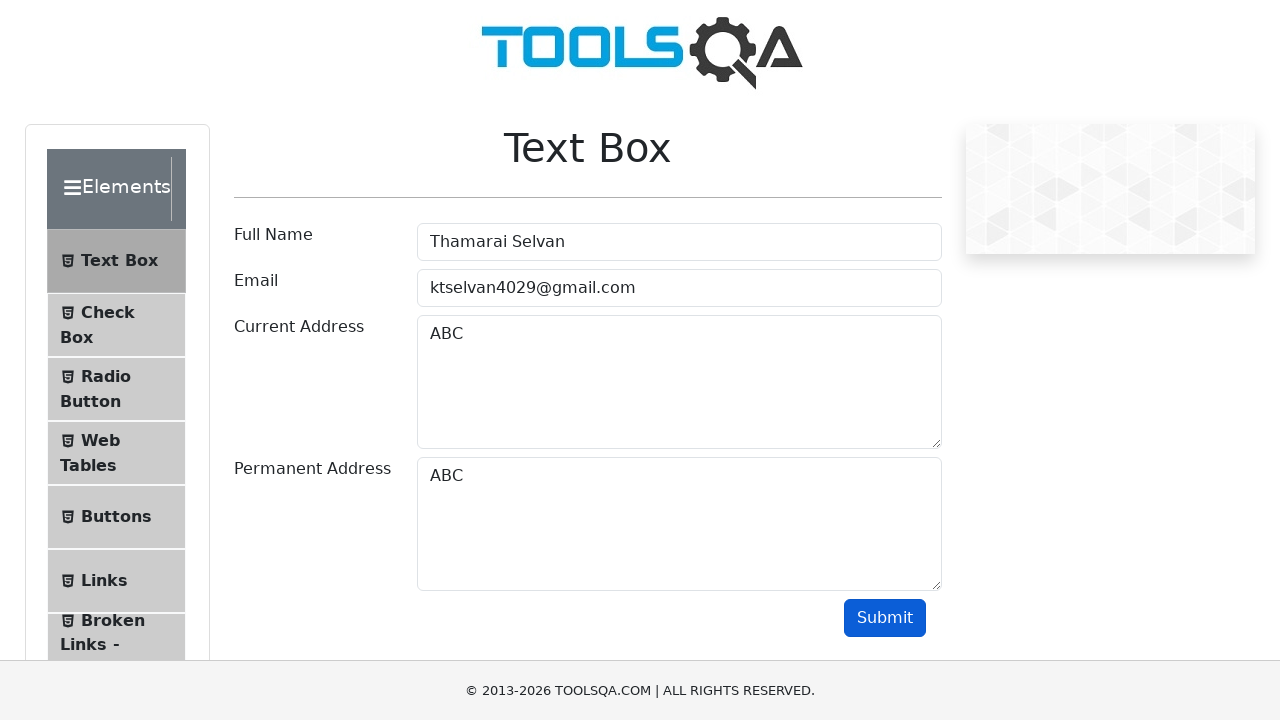

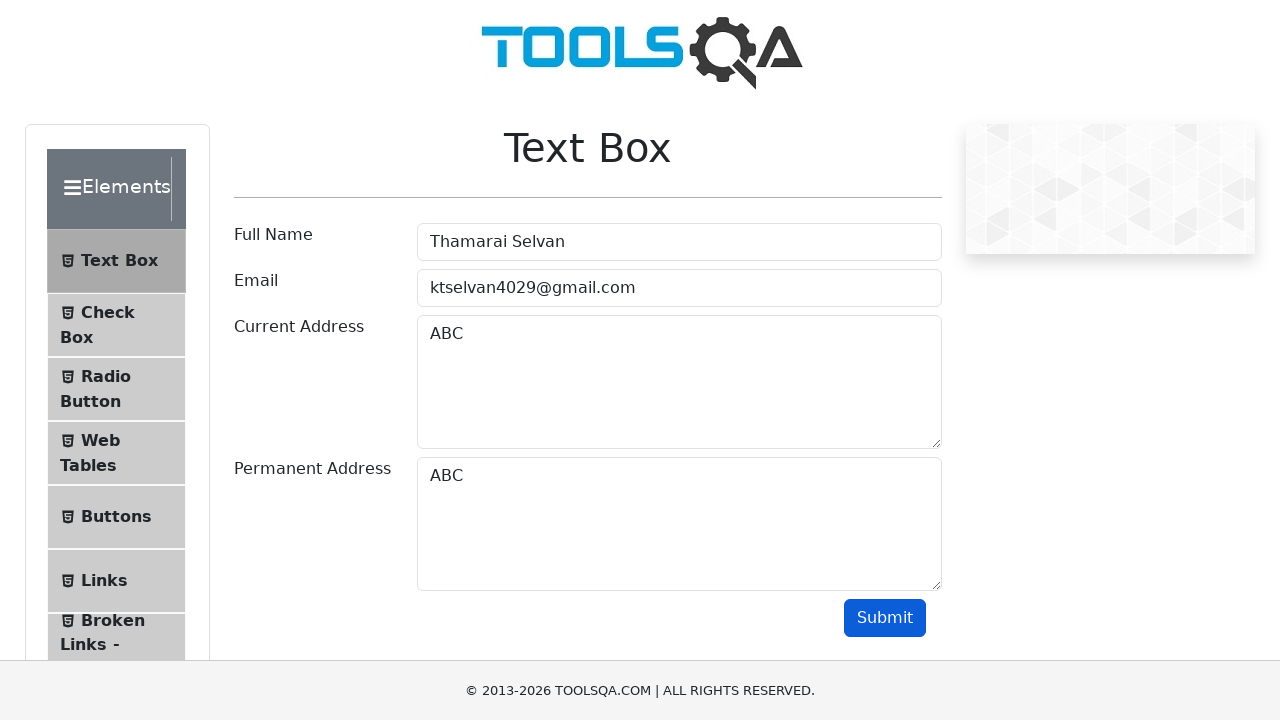